Navigates to the DemoBlaze website and clicks on the Monitors category link

Starting URL: https://www.demoblaze.com/

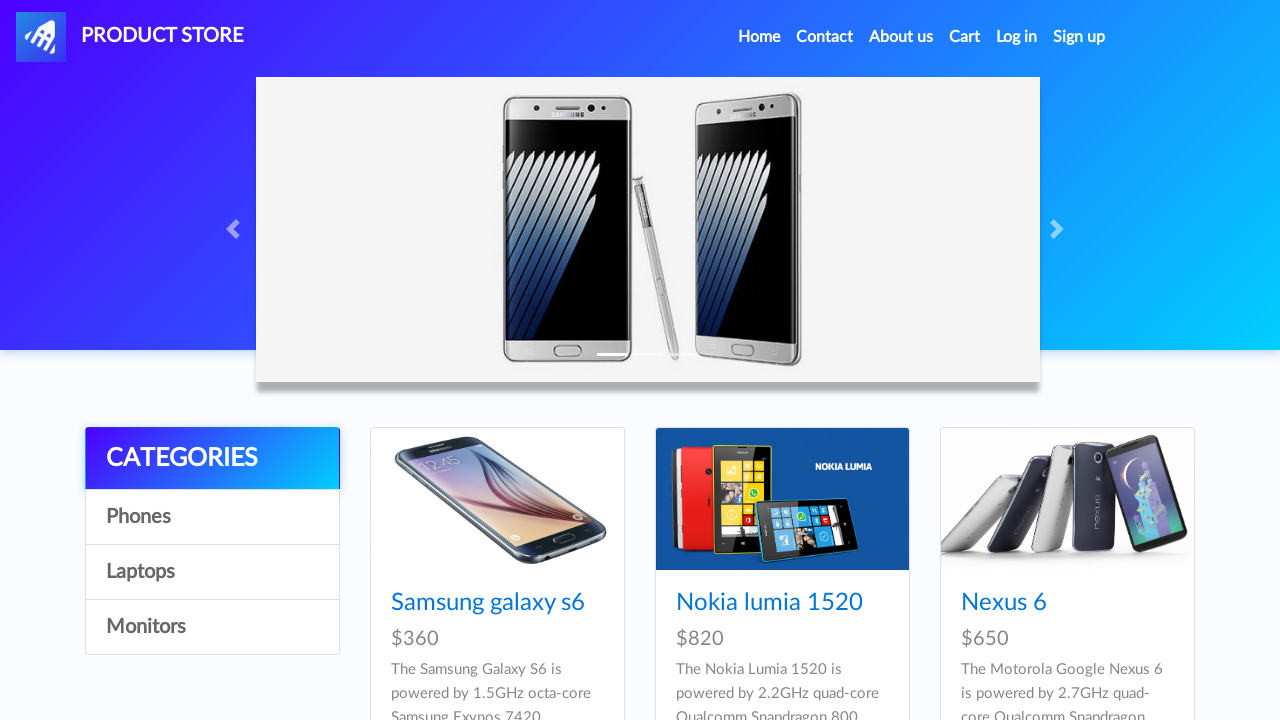

Navigated to DemoBlaze website
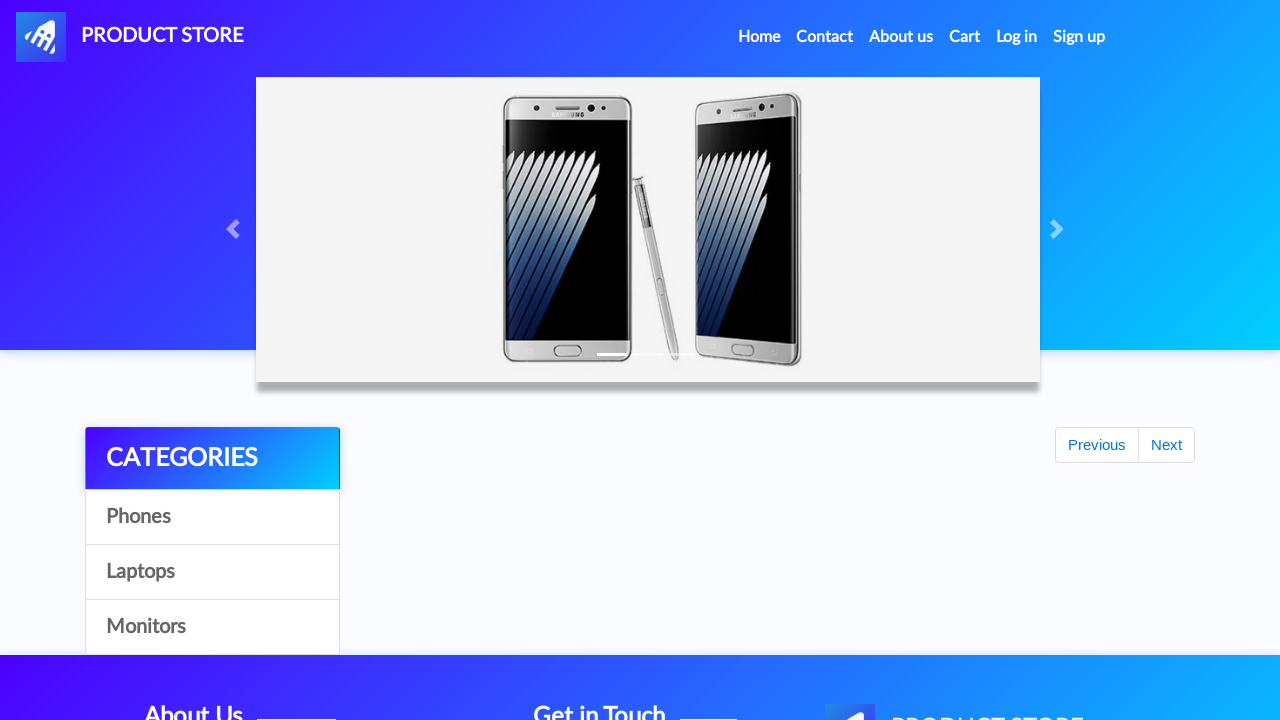

Clicked on the Monitors category link at (212, 627) on a:has-text('Monitor')
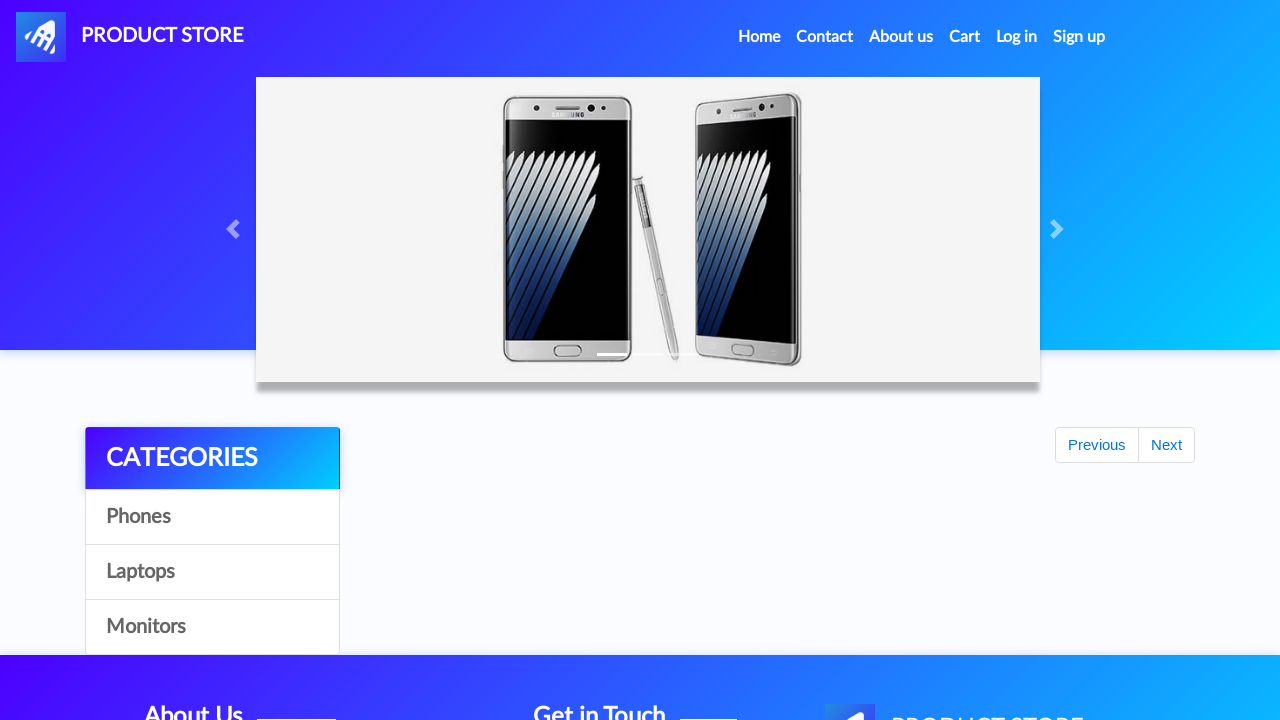

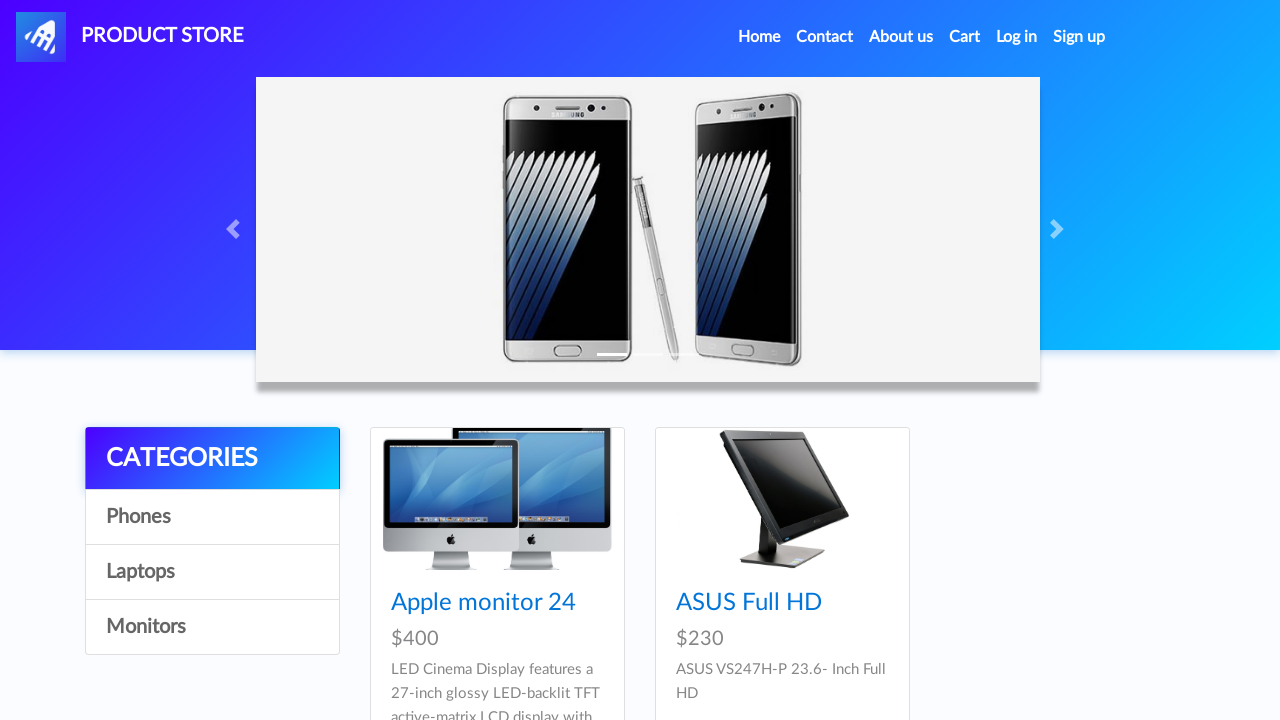